Tests radio button handling by clicking on a specific radio button

Starting URL: http://omayo.blogspot.com

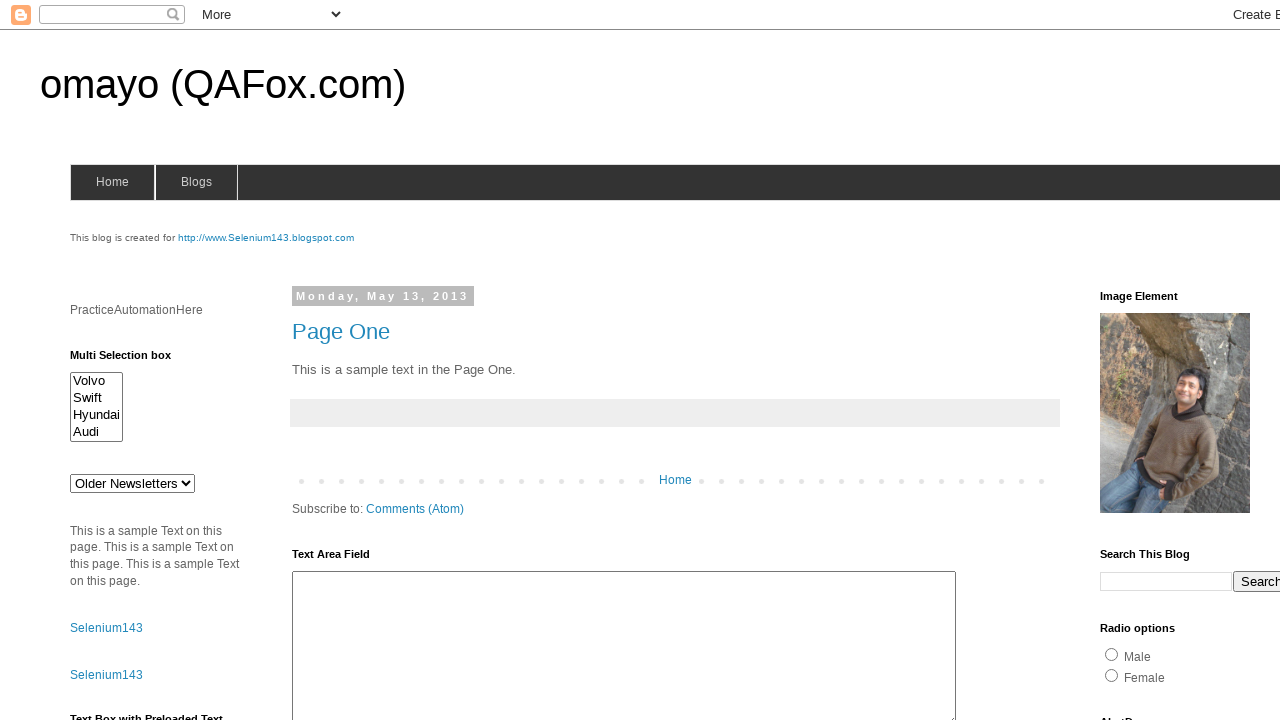

Clicked on radio button with id 'radio2' at (1112, 675) on input#radio2
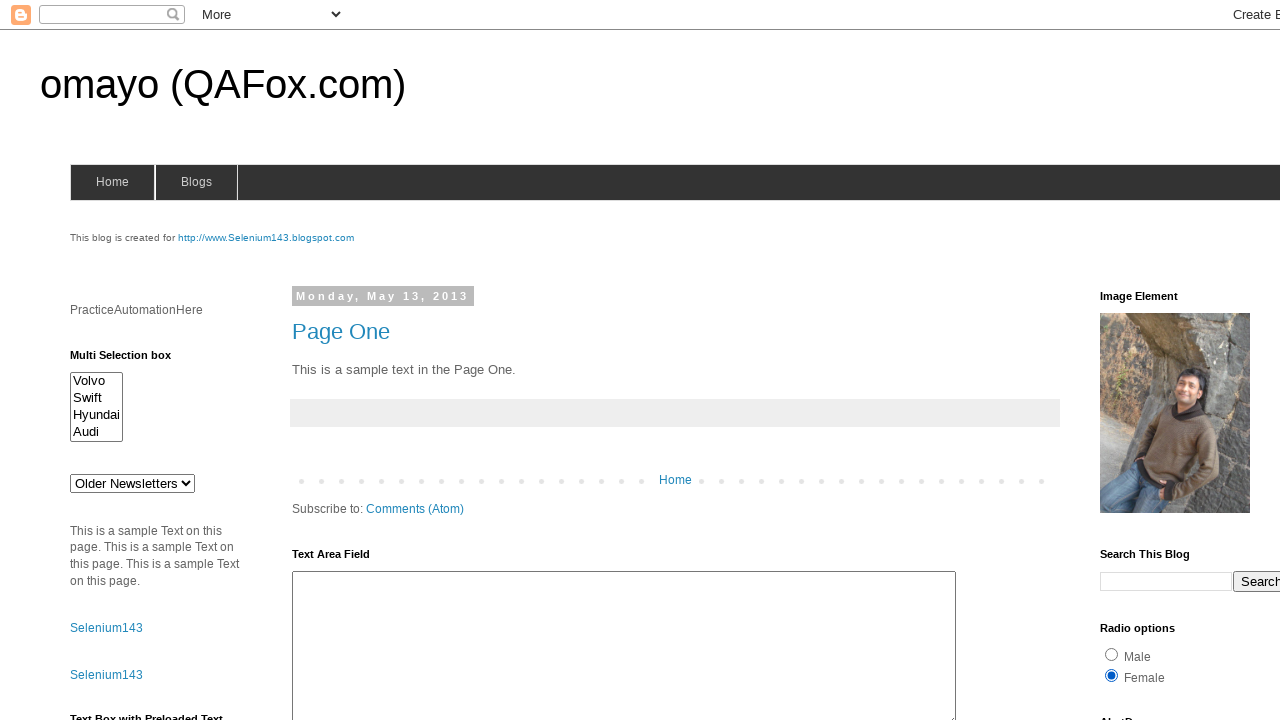

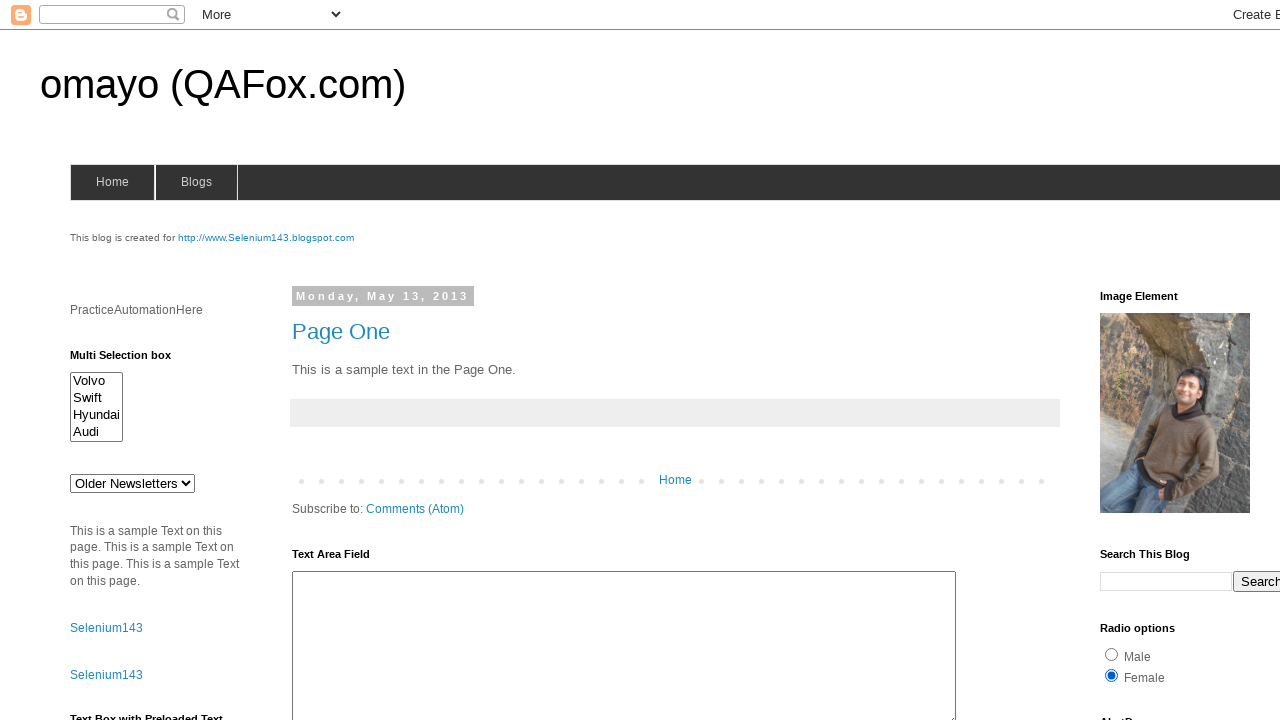